Navigates to Pepperfry website and clicks on all links within the "Partner With Us" section using JavaScript executor

Starting URL: https://www.pepperfry.com/

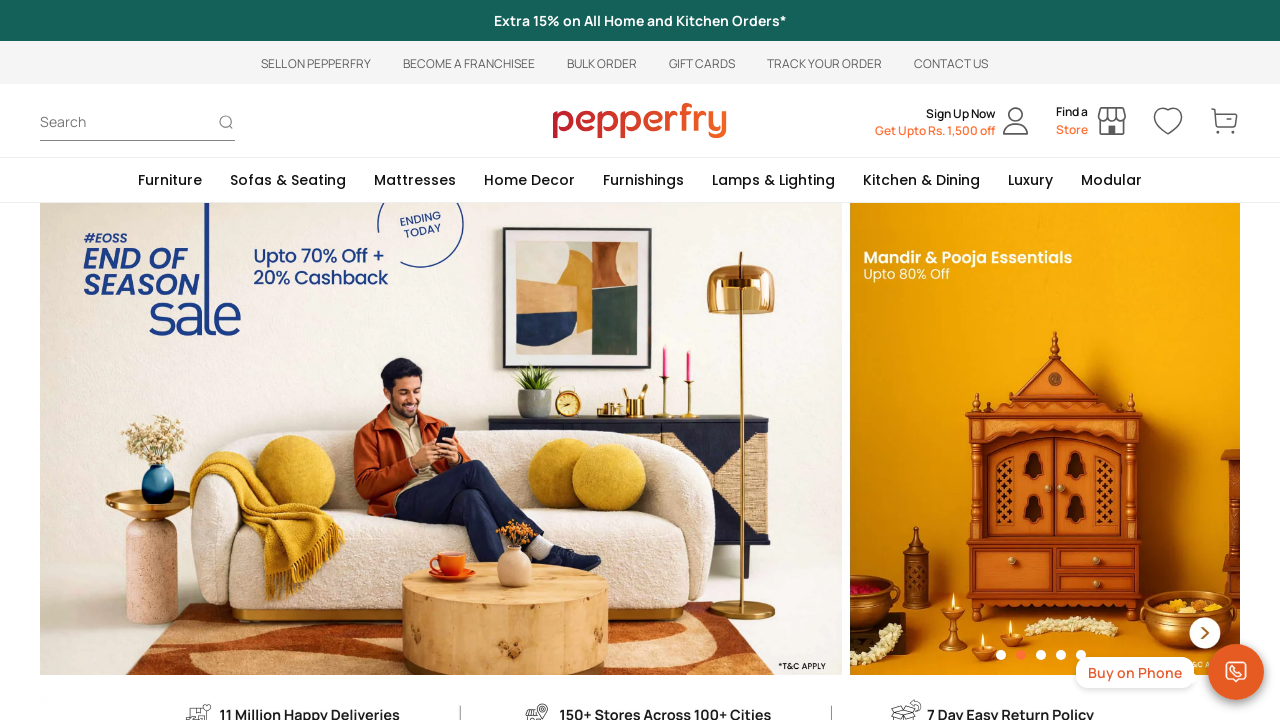

Navigated to Pepperfry website
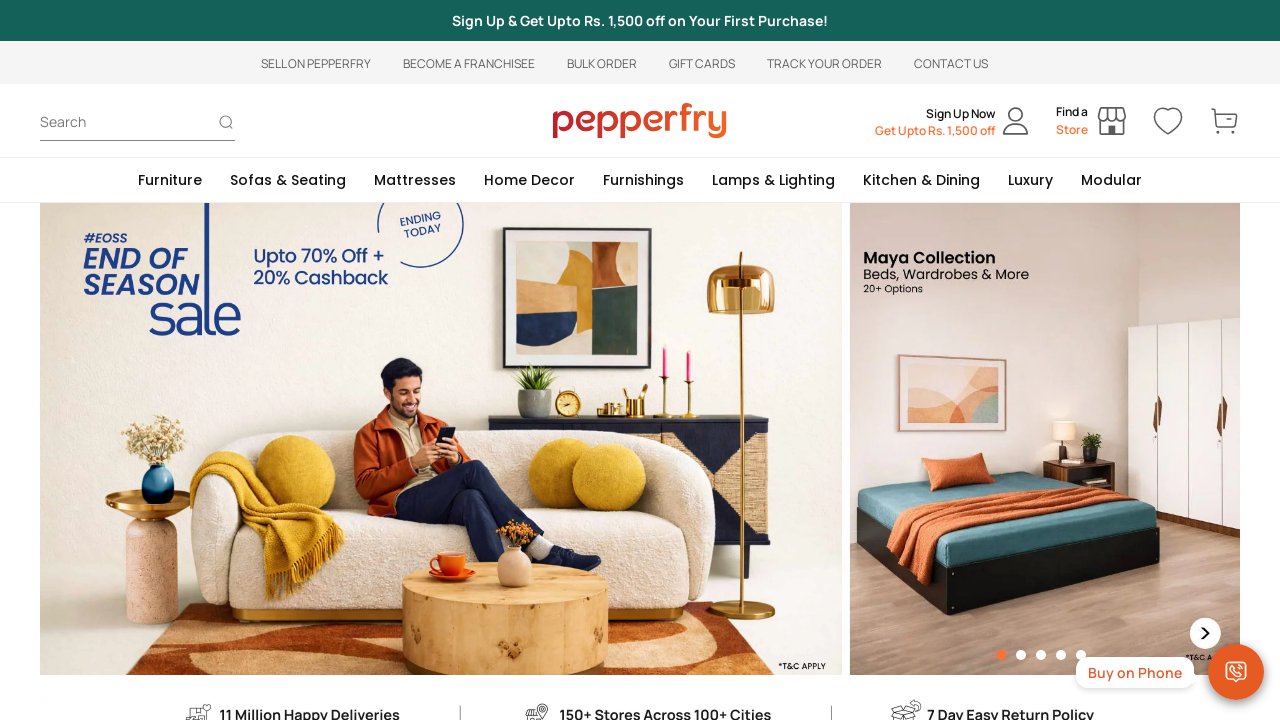

Located Partner With Us section
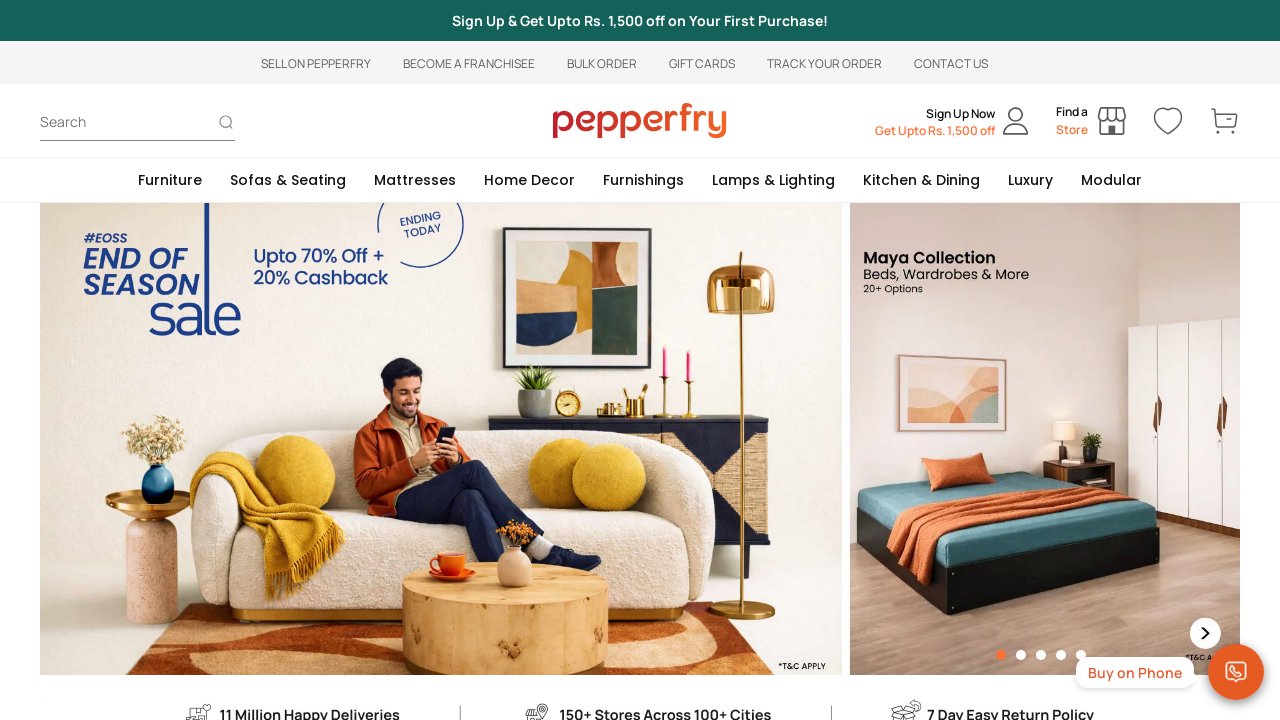

Found 6 div elements in Partner With Us section
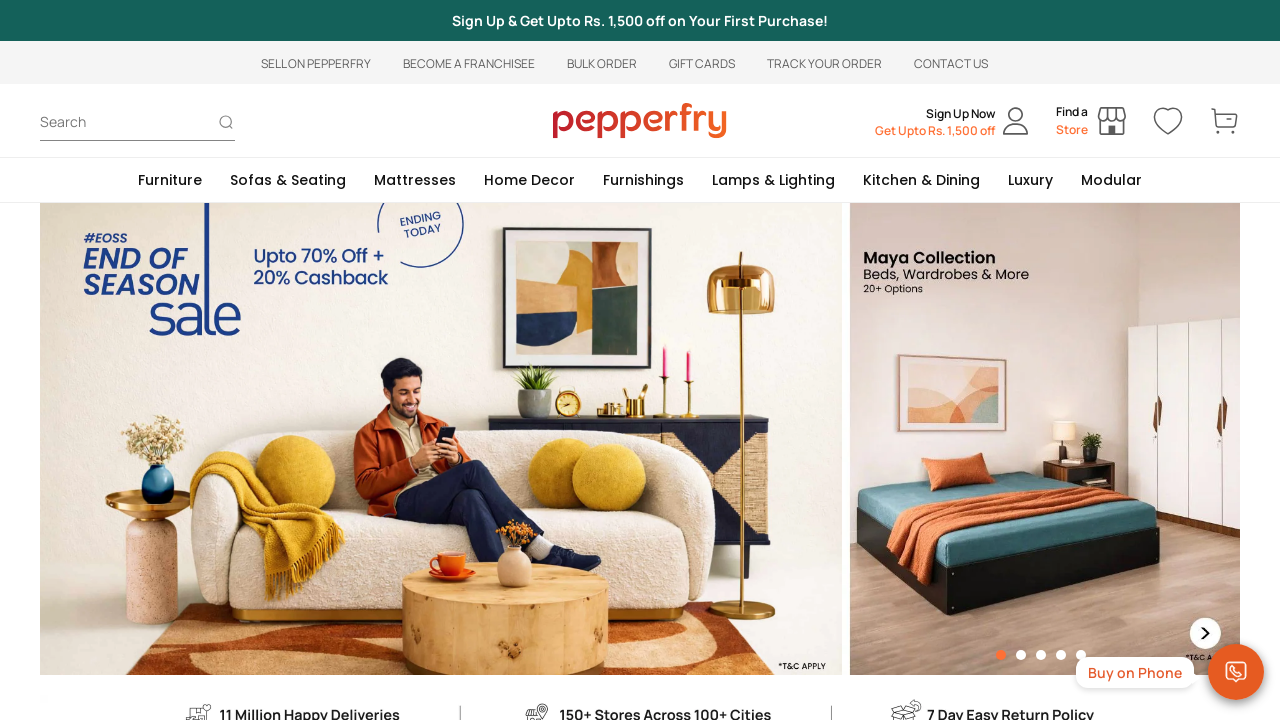

Clicked Partner With Us link 1 using JavaScript
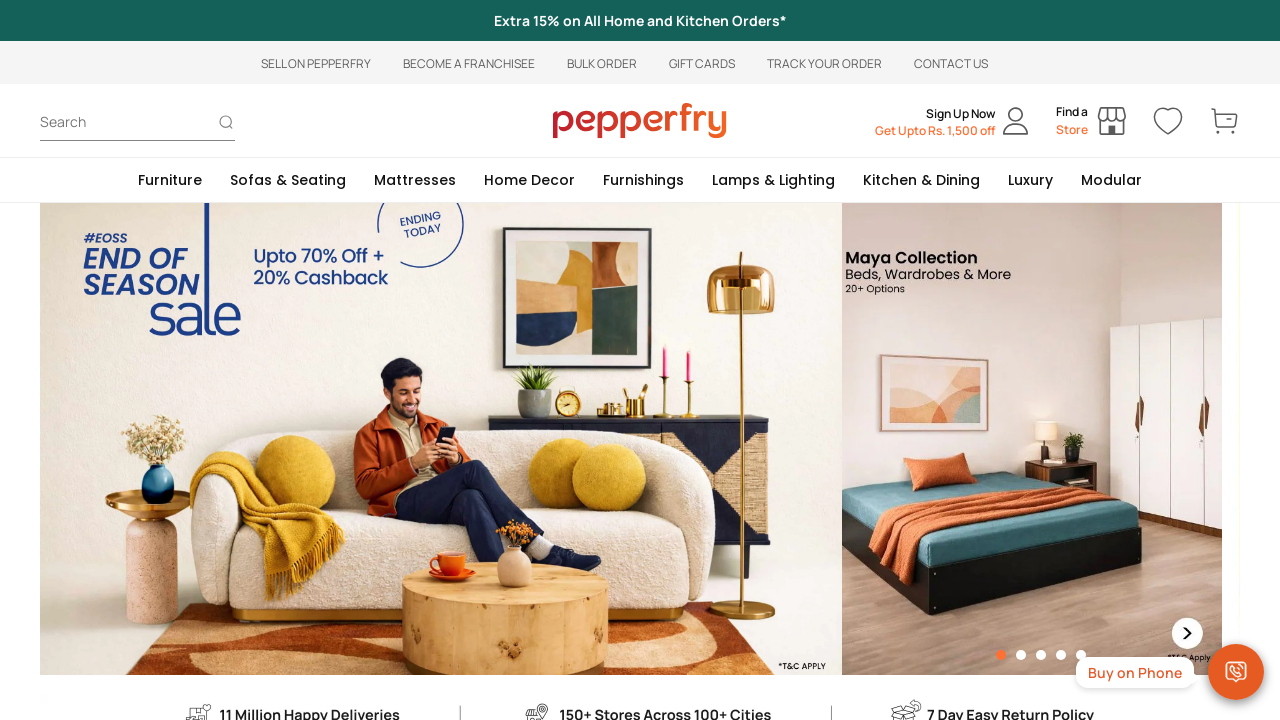

Waited 3 seconds after clicking link 1
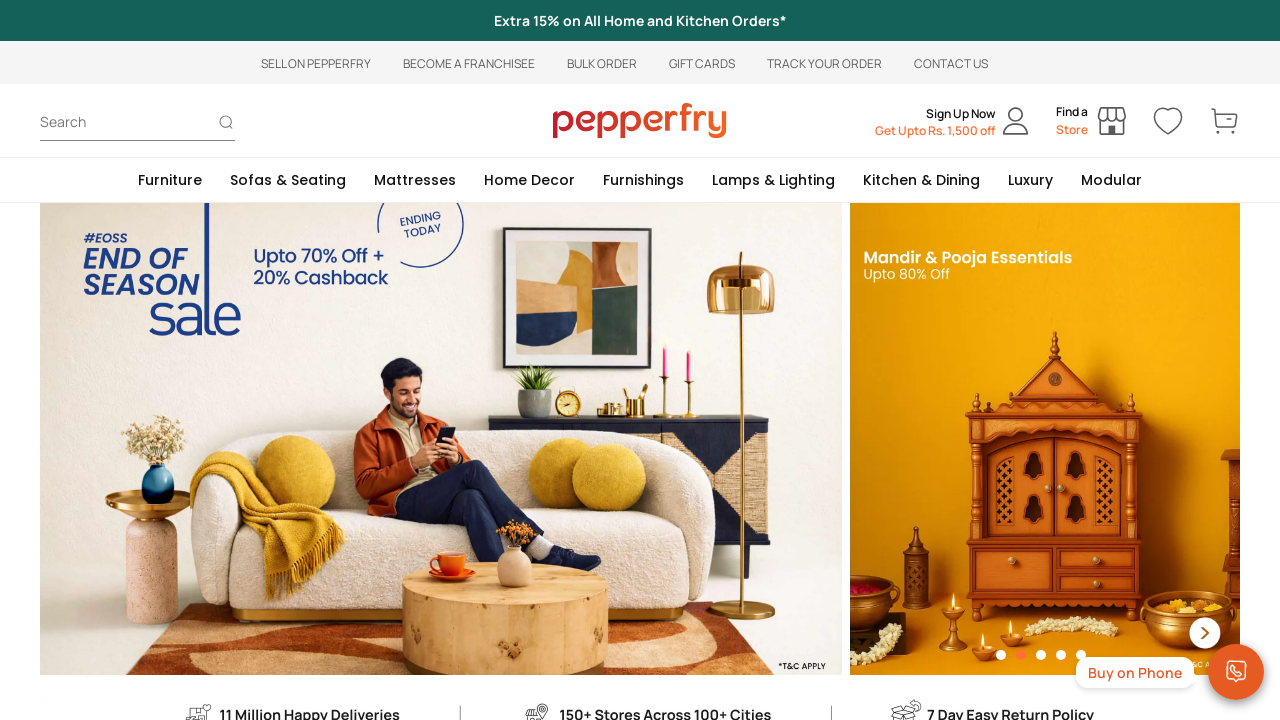

Clicked Partner With Us link 2 using JavaScript
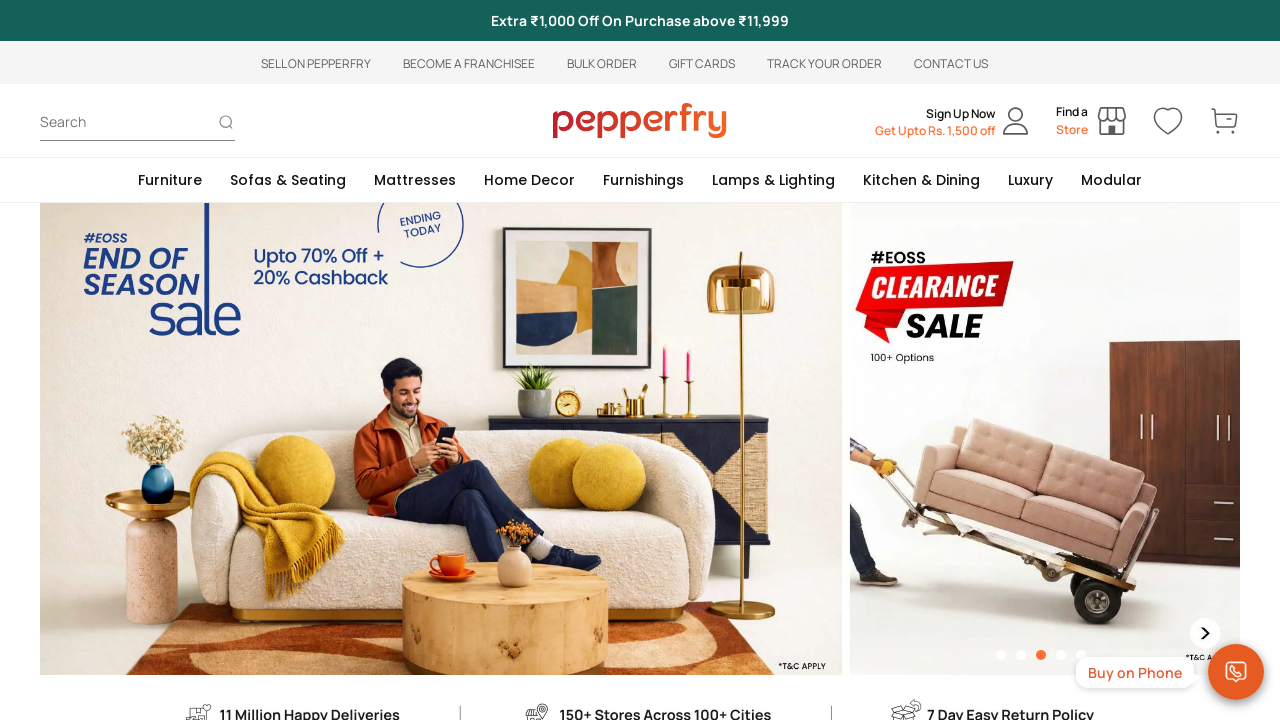

Waited 3 seconds after clicking link 2
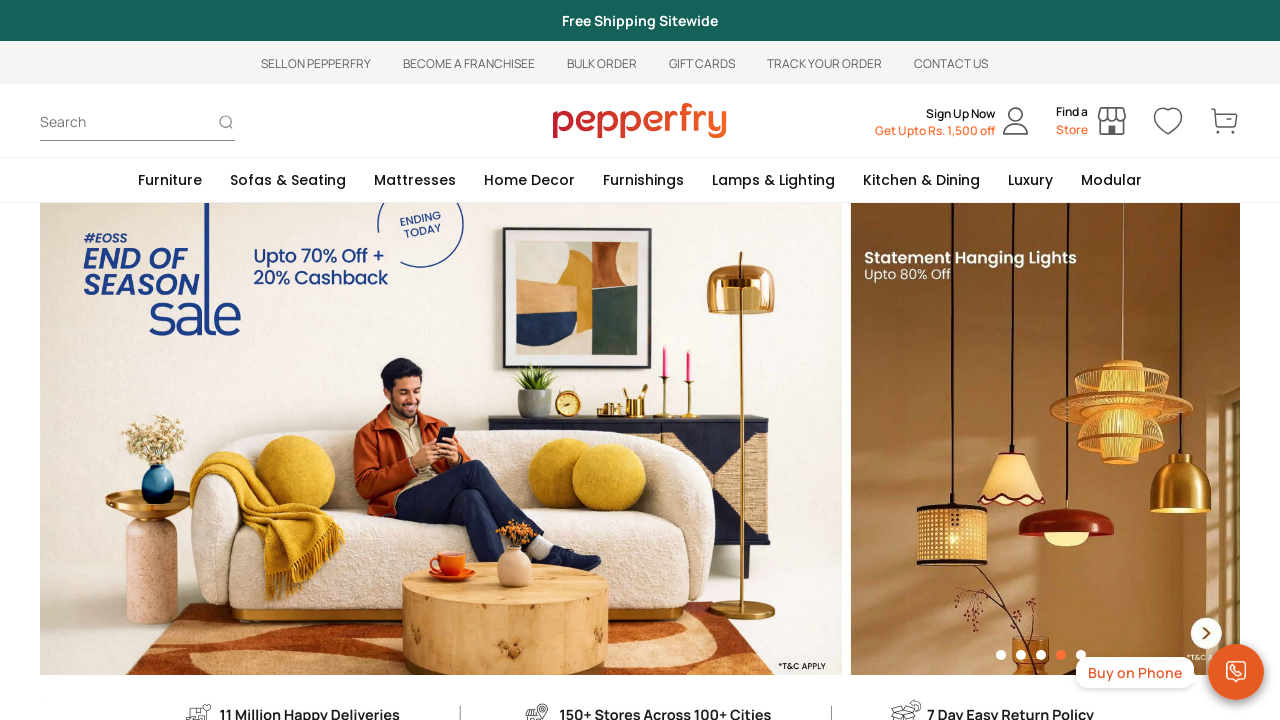

Clicked Partner With Us link 3 using JavaScript
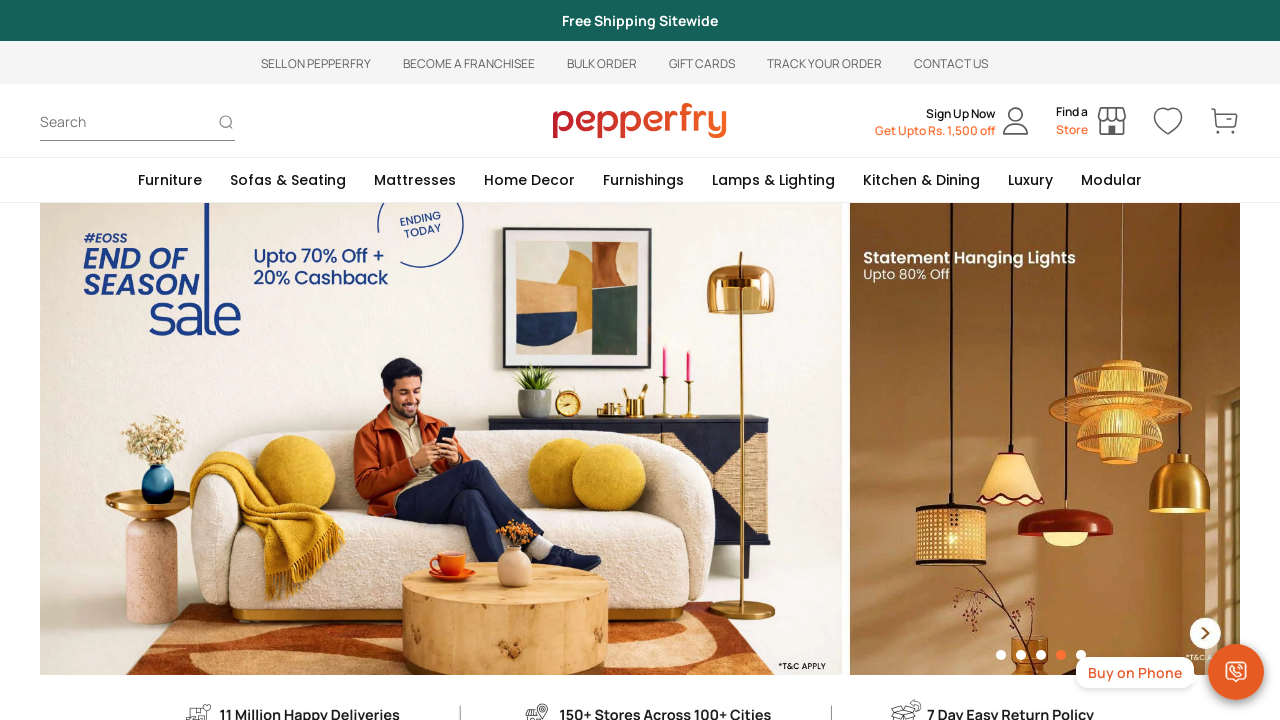

Waited 3 seconds after clicking link 3
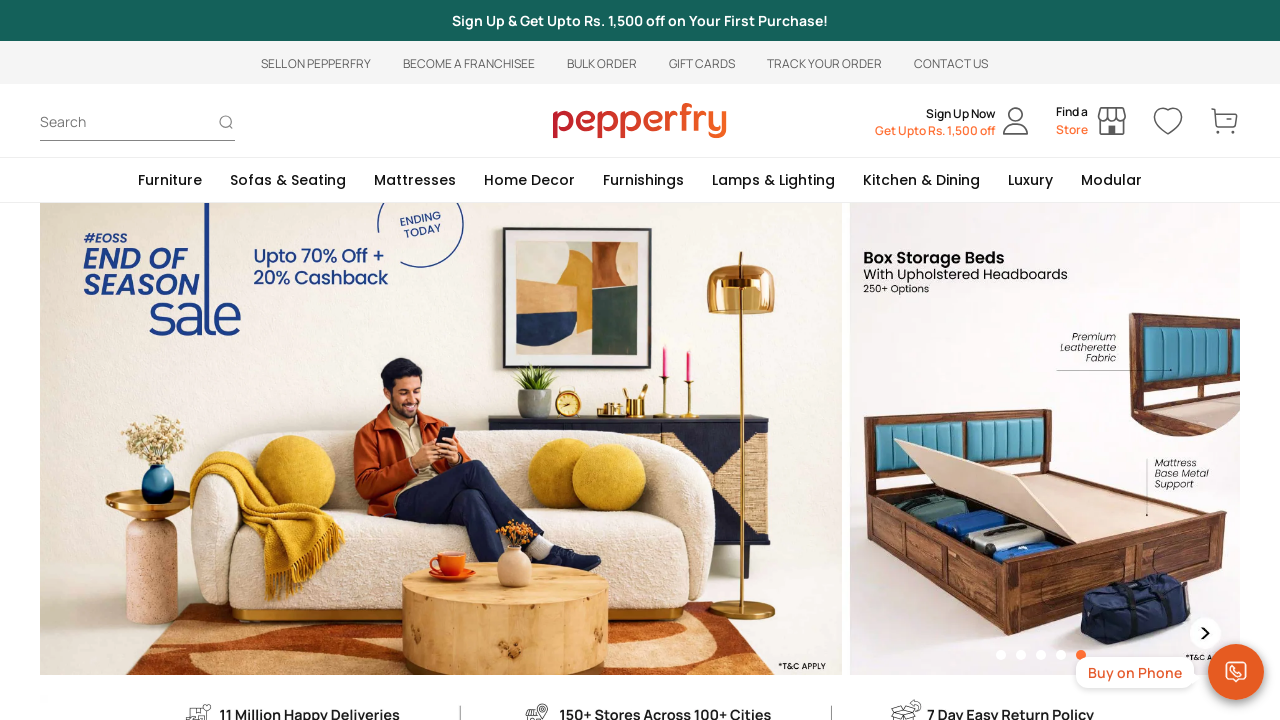

Clicked Partner With Us link 4 using JavaScript
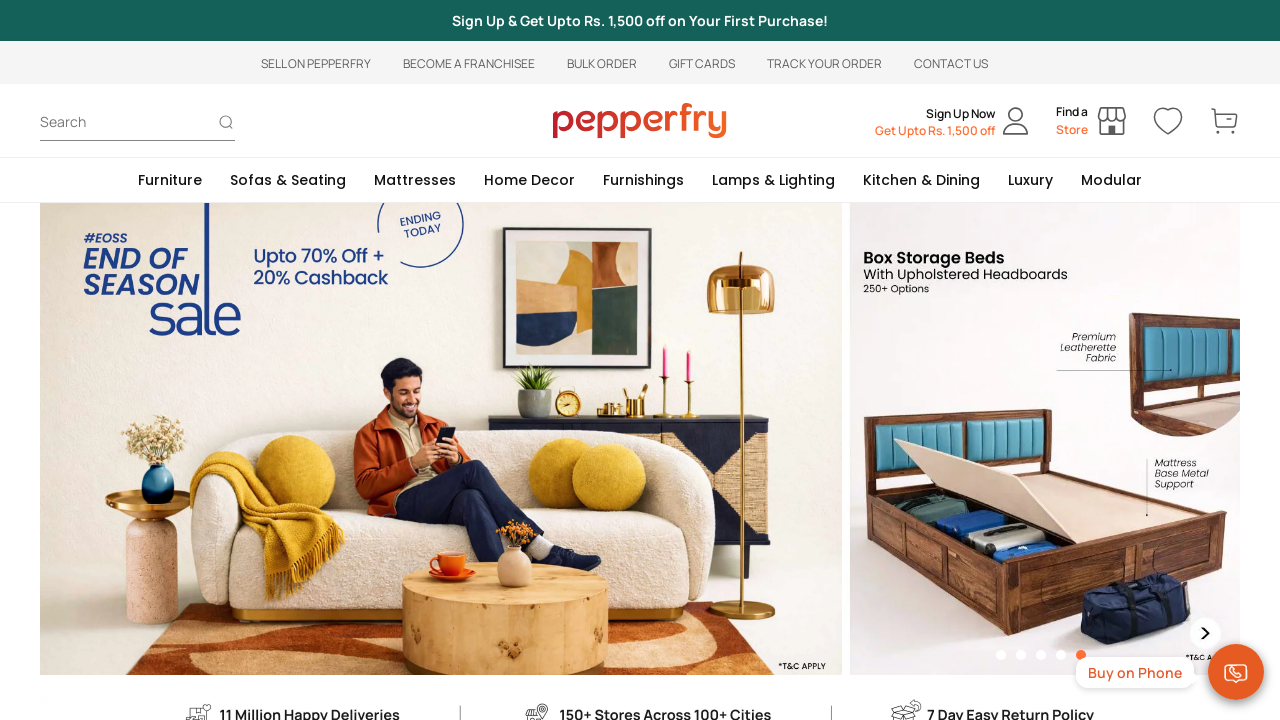

Waited 3 seconds after clicking link 4
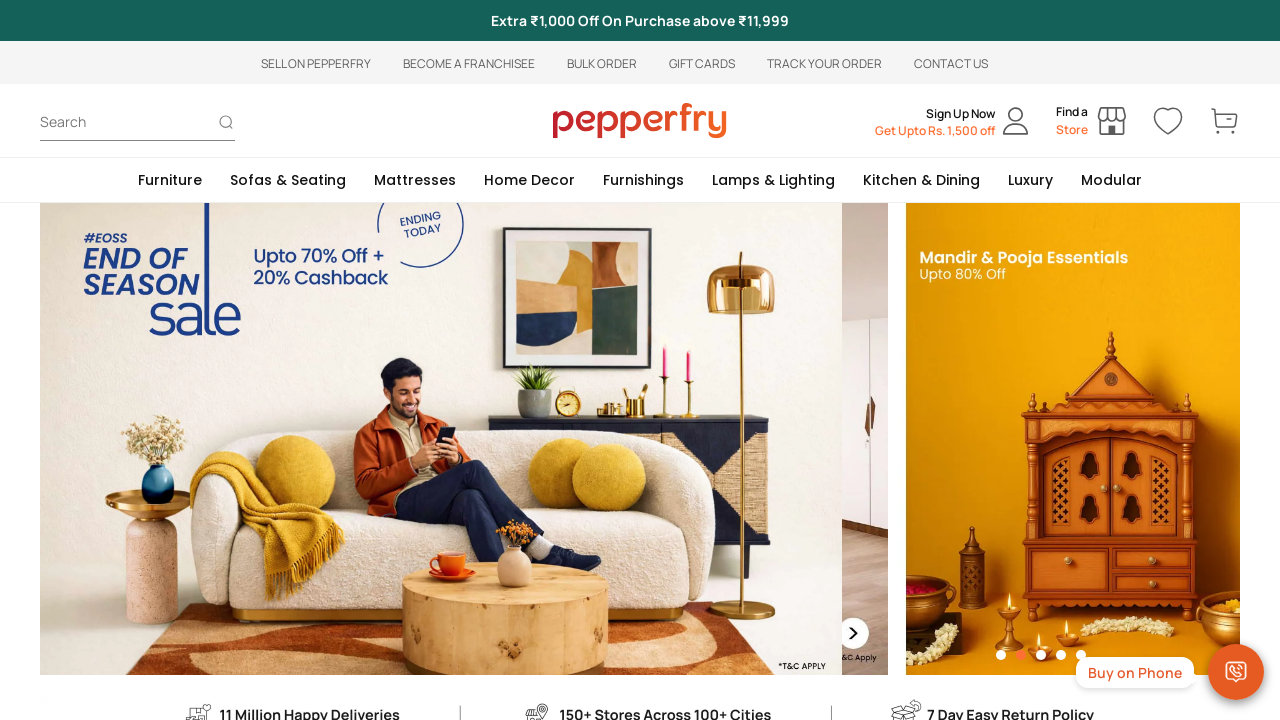

Clicked Partner With Us link 5 using JavaScript
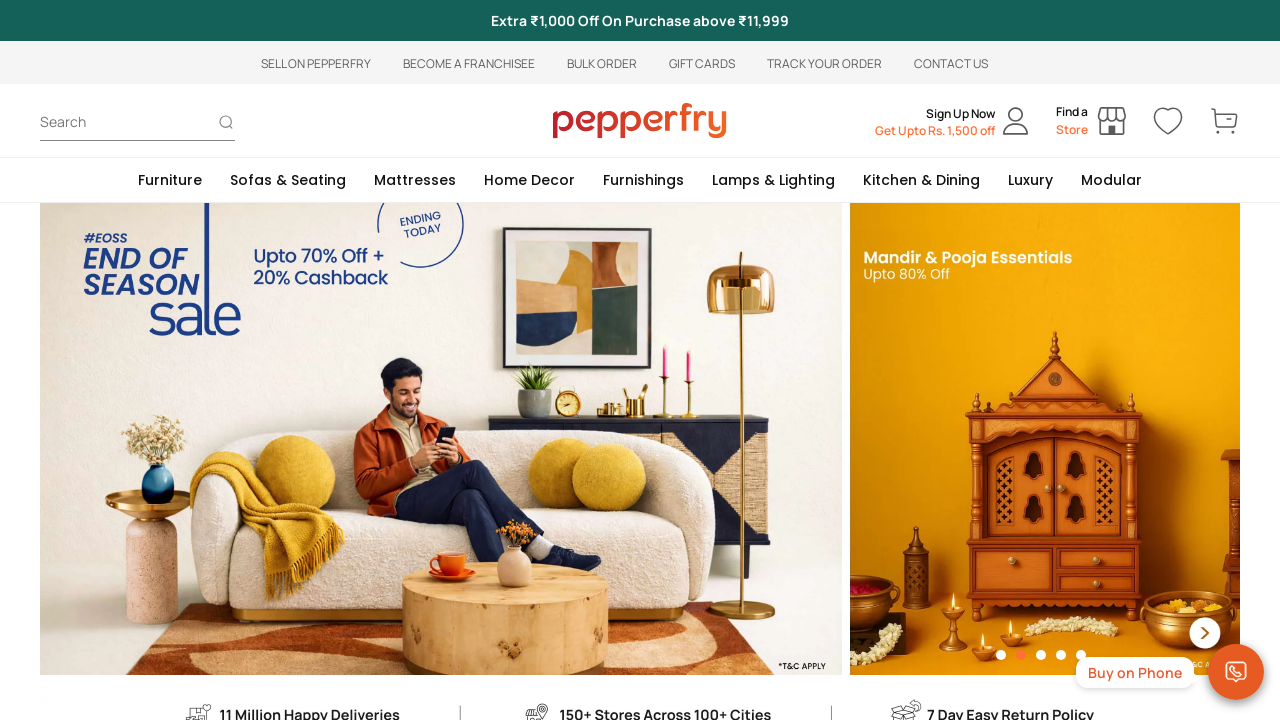

Waited 3 seconds after clicking link 5
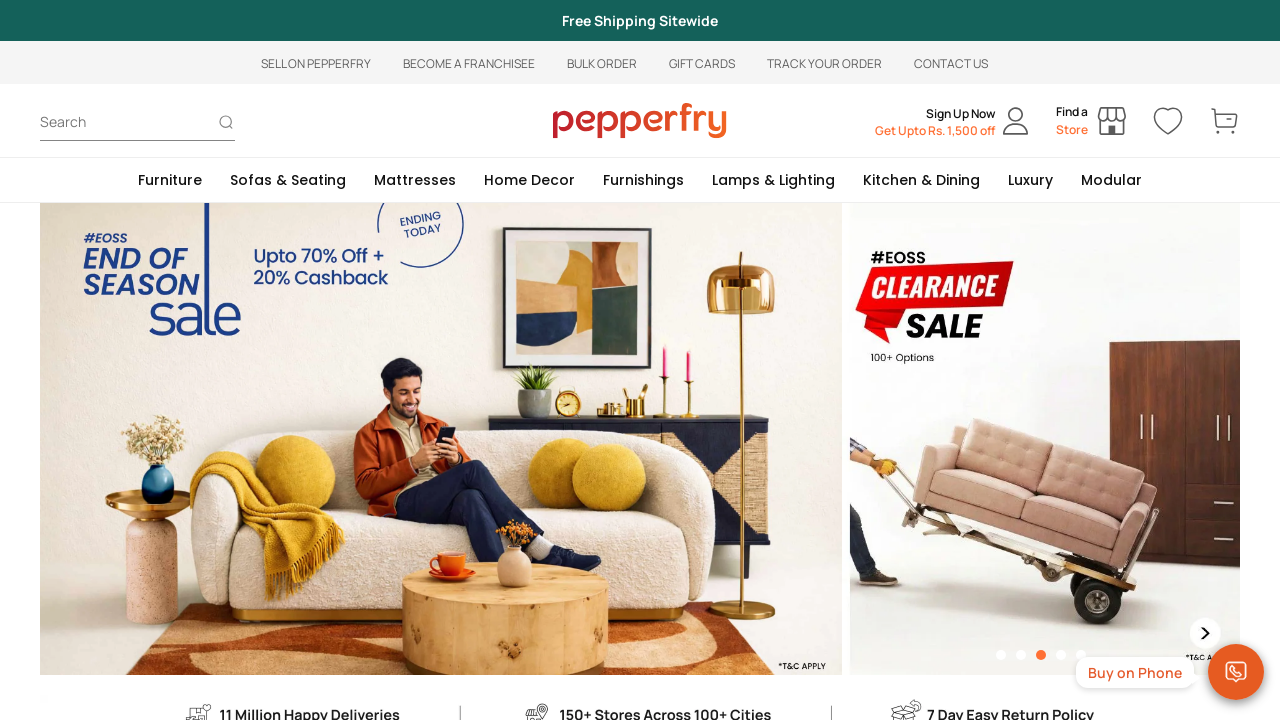

Clicked Partner With Us link 6 using JavaScript
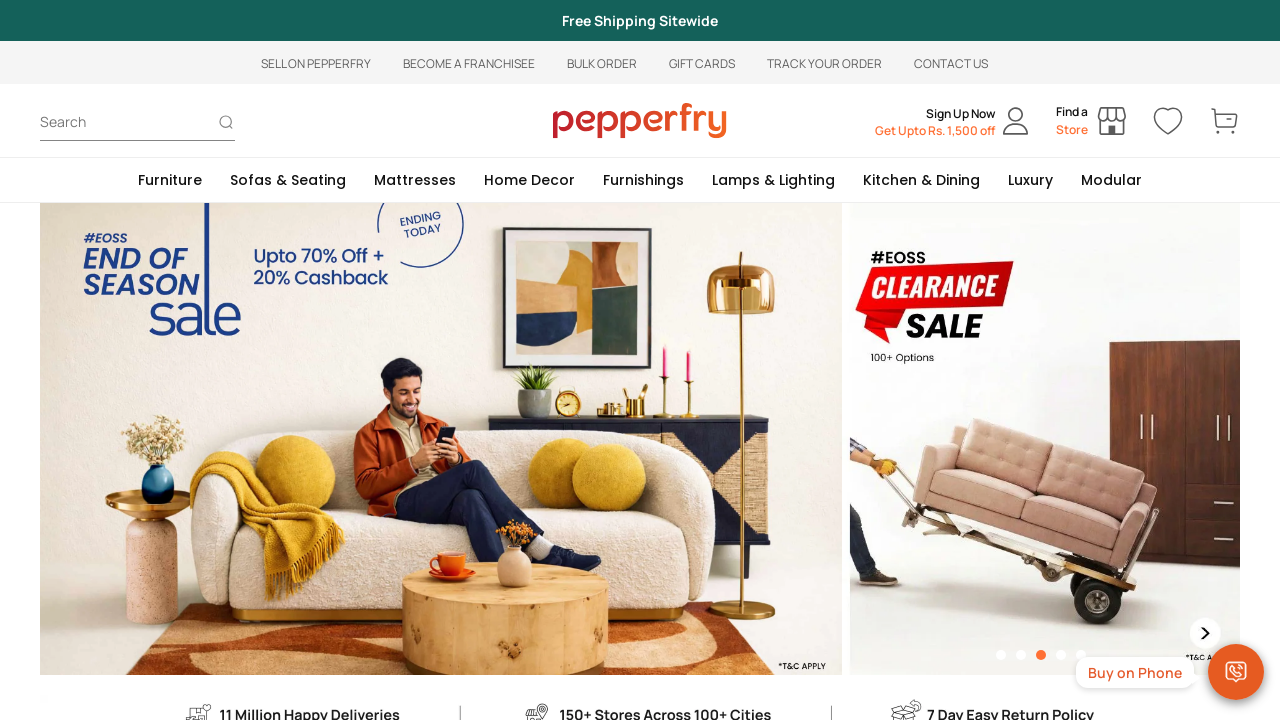

Waited 3 seconds after clicking link 6
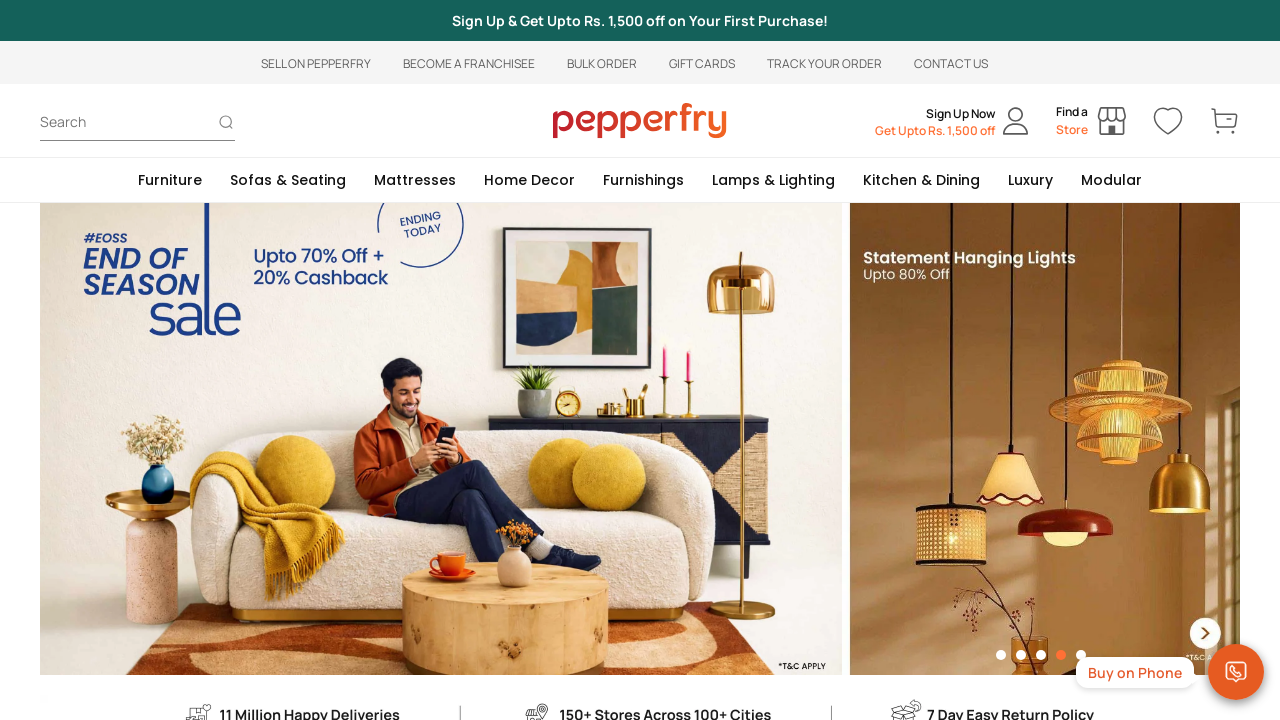

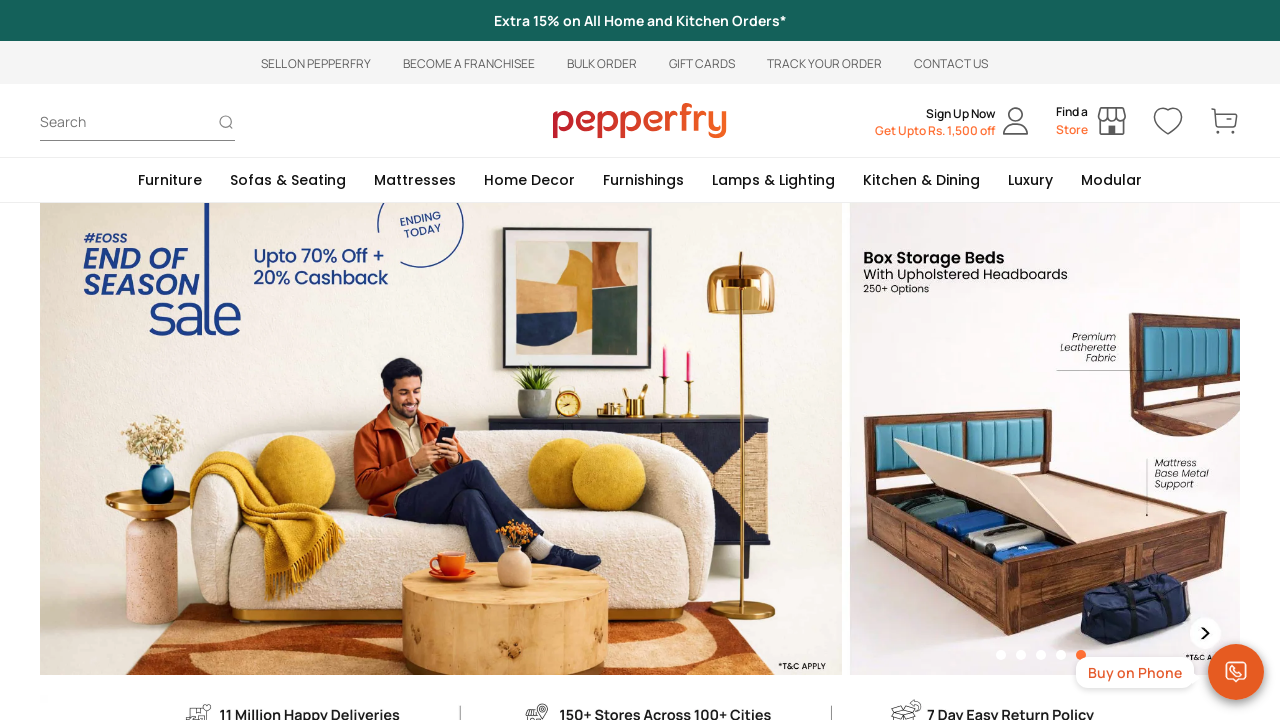